Tests the "Installment" payment form by selecting it from dropdown and verifying that input field placeholders are correctly displayed (account number, sum, email)

Starting URL: https://mts.by

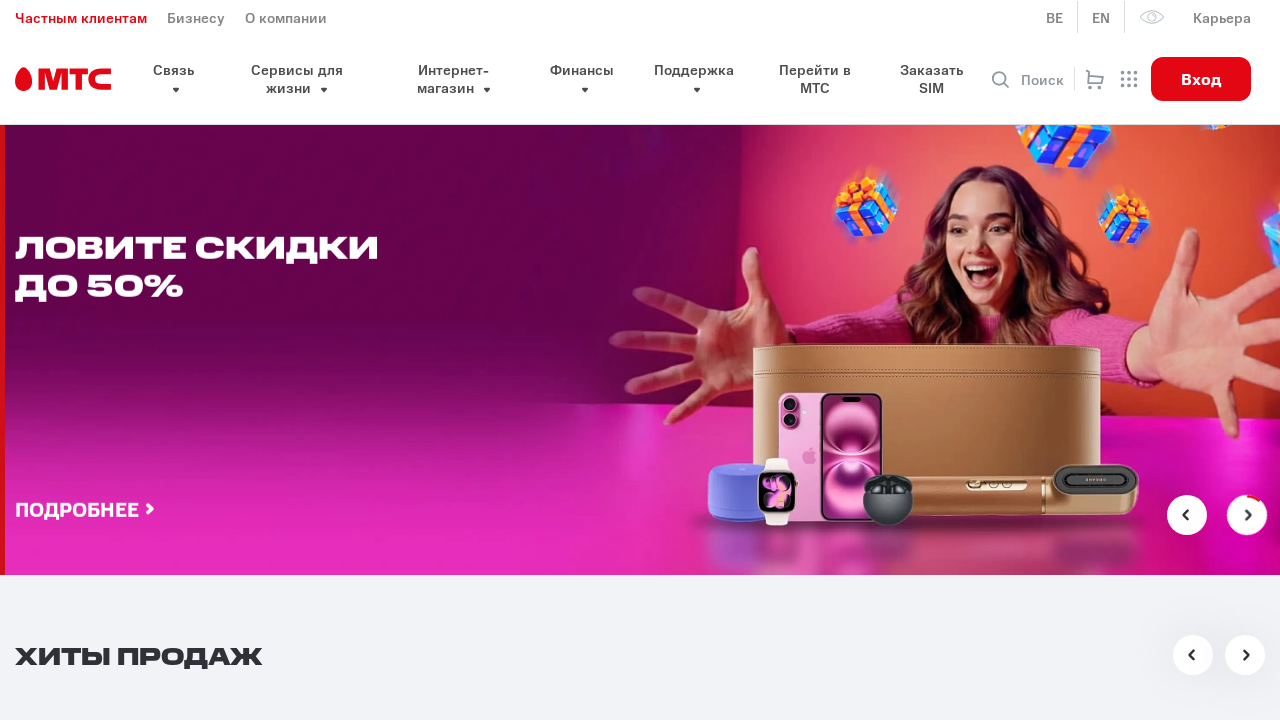

Clicked on the select dropdown header to open payment options at (660, 360) on xpath=//button[@class='select__header']
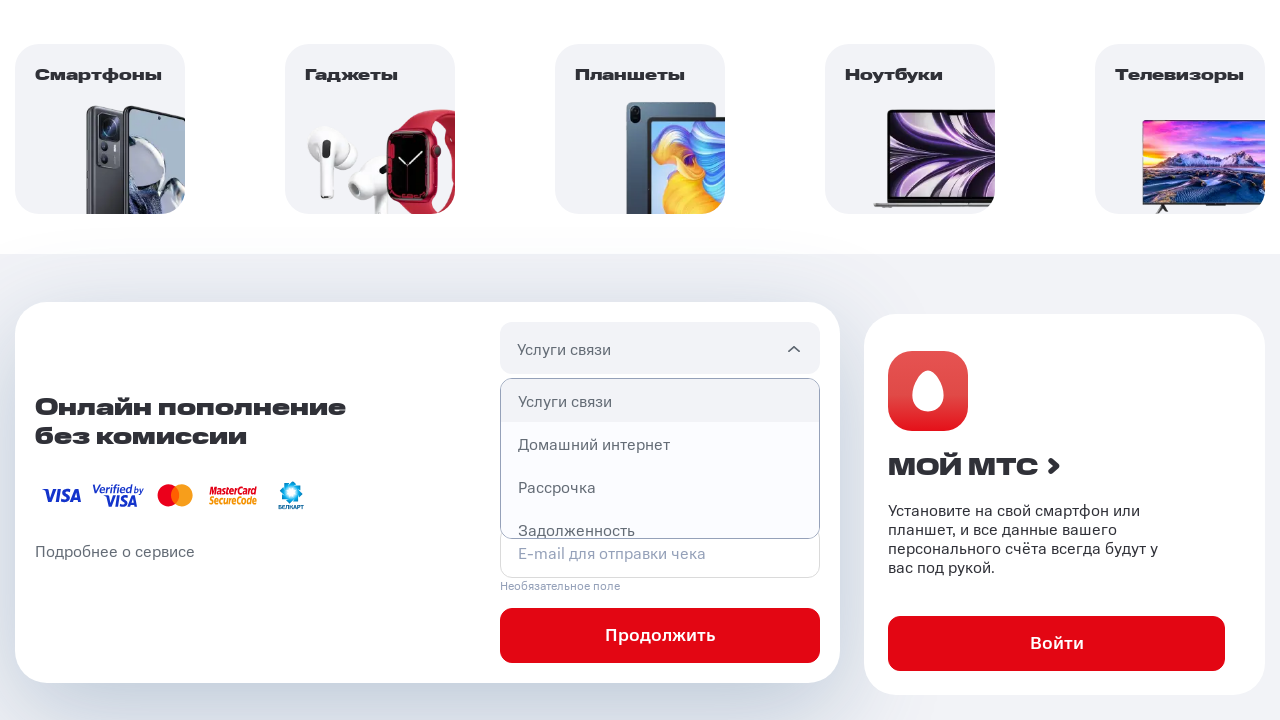

Selected 'Installment' payment option from dropdown at (660, 487) on xpath=//div[@class='select']//p[contains(text(),'Рассрочка')]
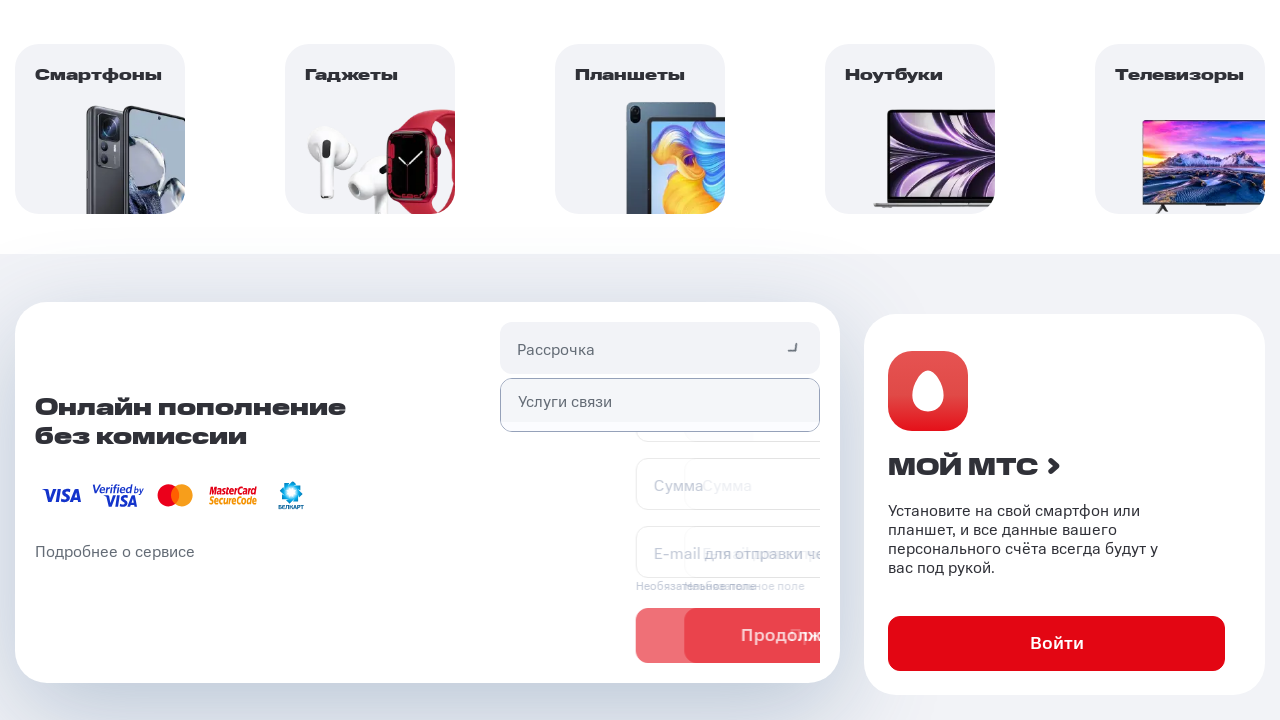

Installment payment form loaded with input fields visible
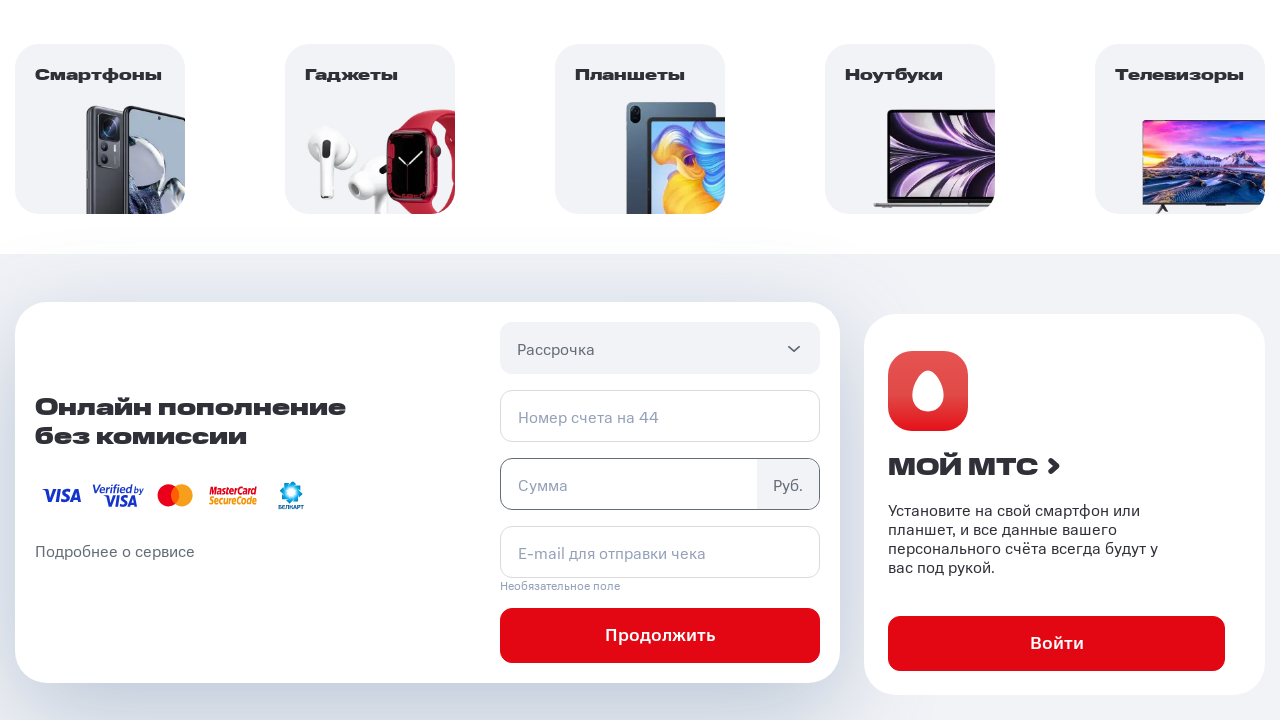

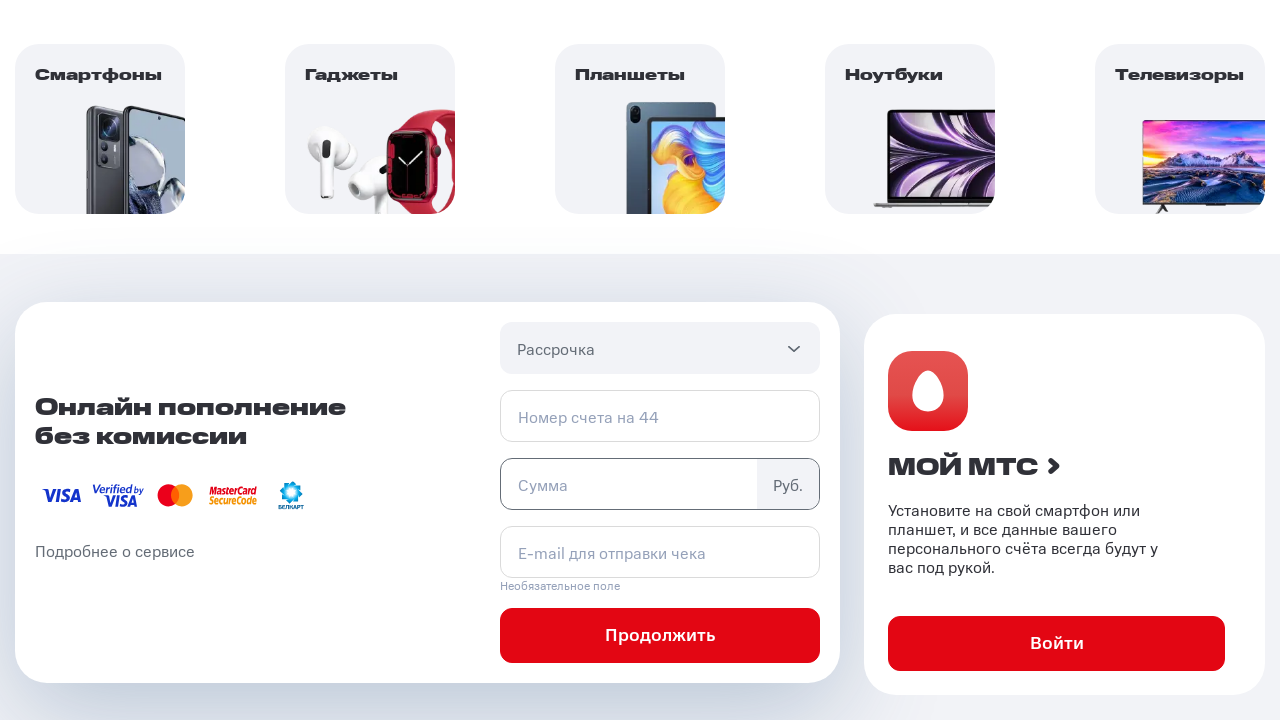